Tests browser window handling by clicking a link that opens a new window, then iterating through all open windows to verify titles and URLs.

Starting URL: https://opensource-demo.orangehrmlive.com/web/index.php/auth/login

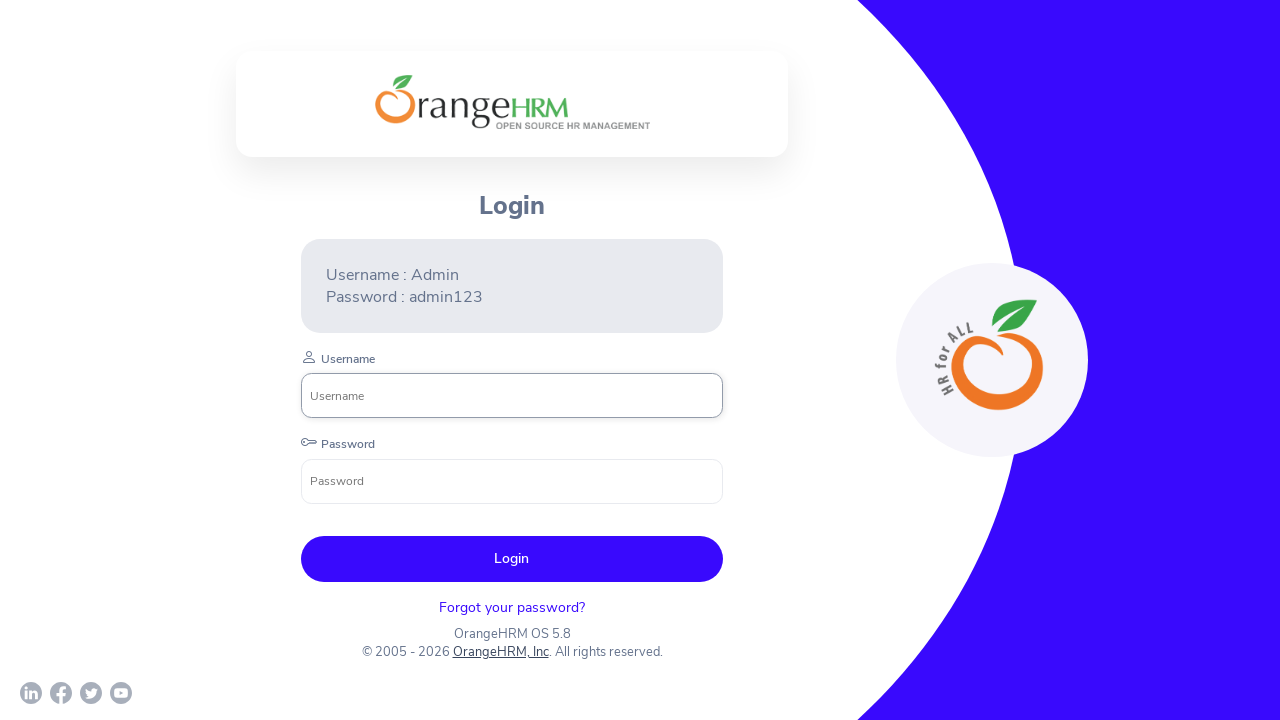

Clicked OrangeHRM, Inc link and captured new window at (500, 652) on xpath=//a[normalize-space()='OrangeHRM, Inc']
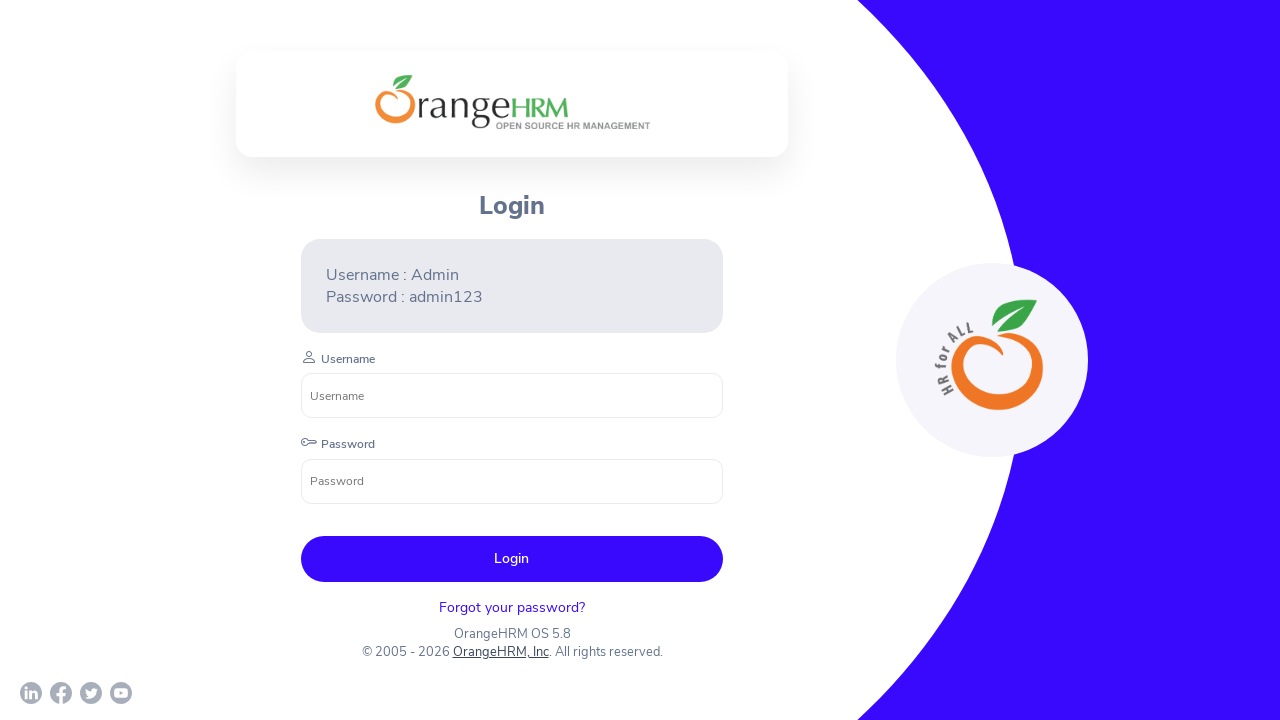

New window finished loading
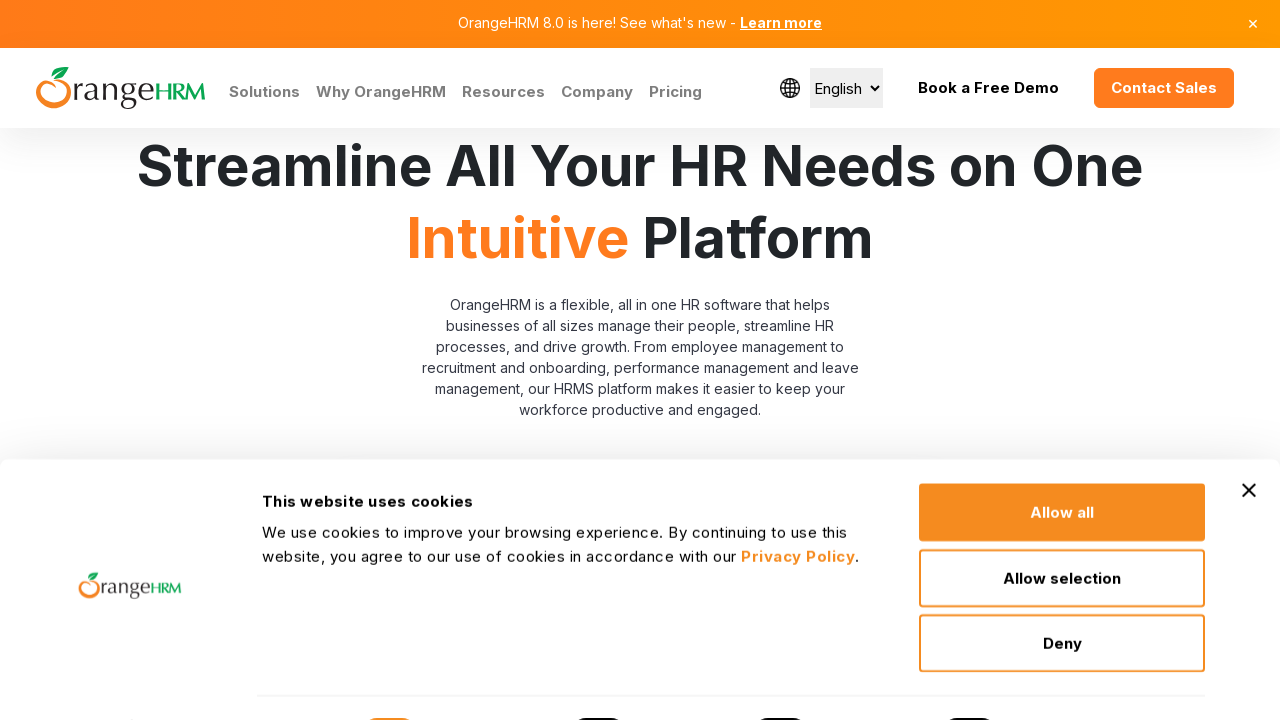

Retrieved all open pages in context
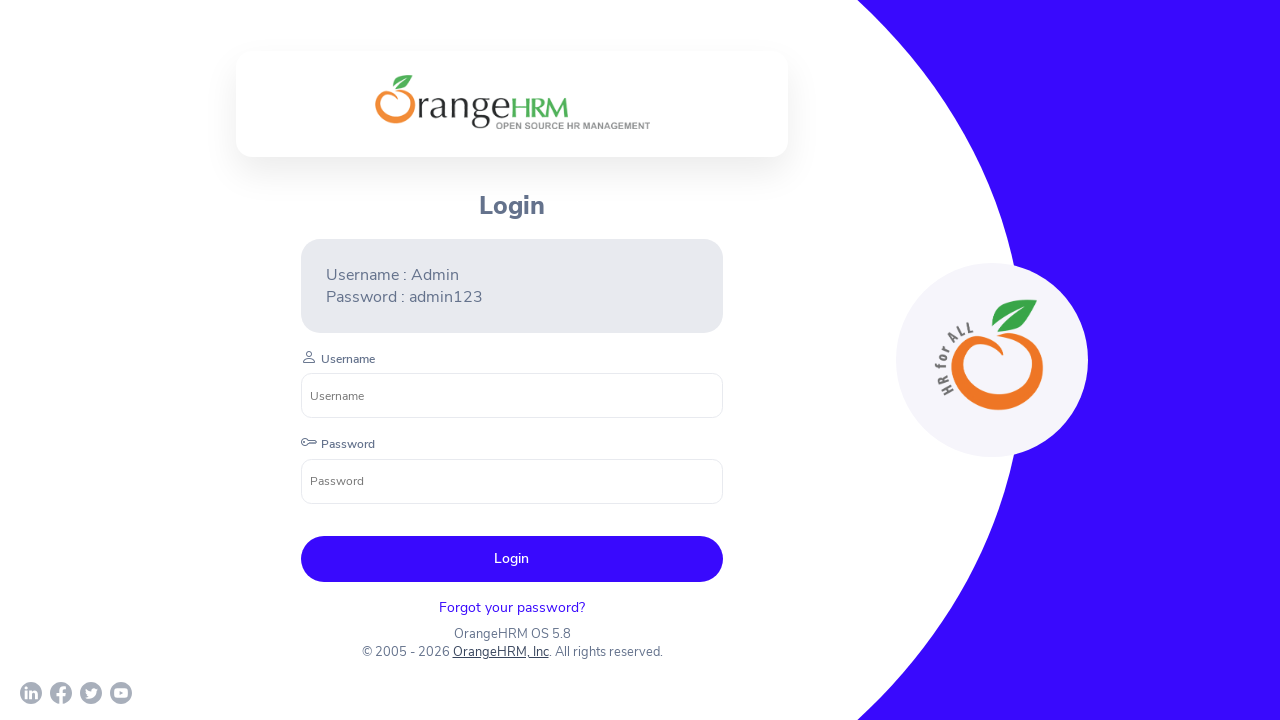

Checked page title: OrangeHRM
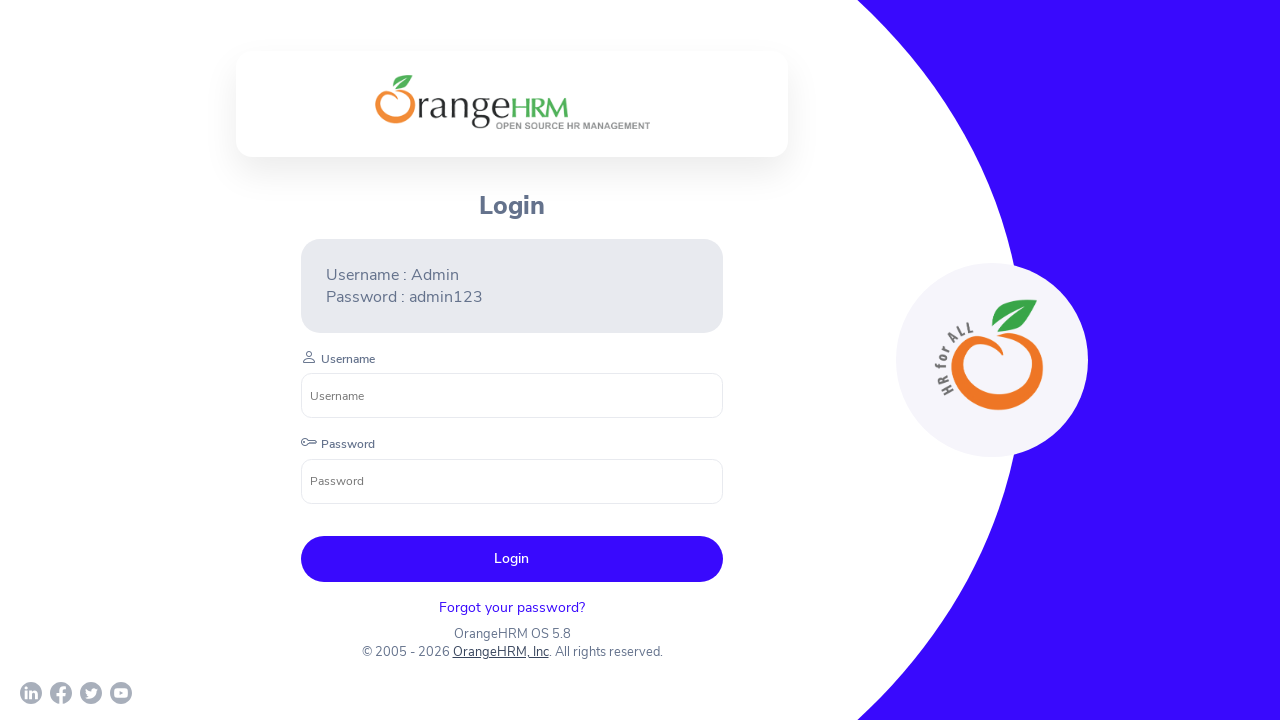

Checked page title: Human Resources Management Software | HRMS | OrangeHRM
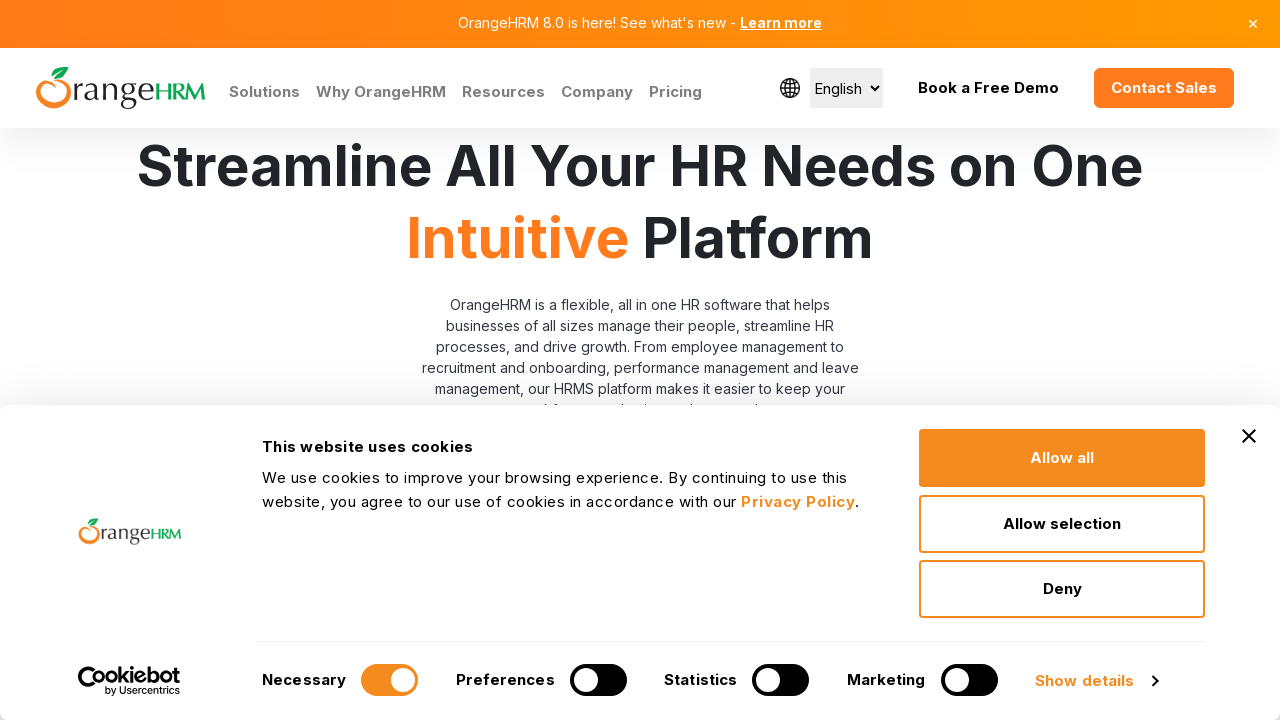

Switched focus back to original page
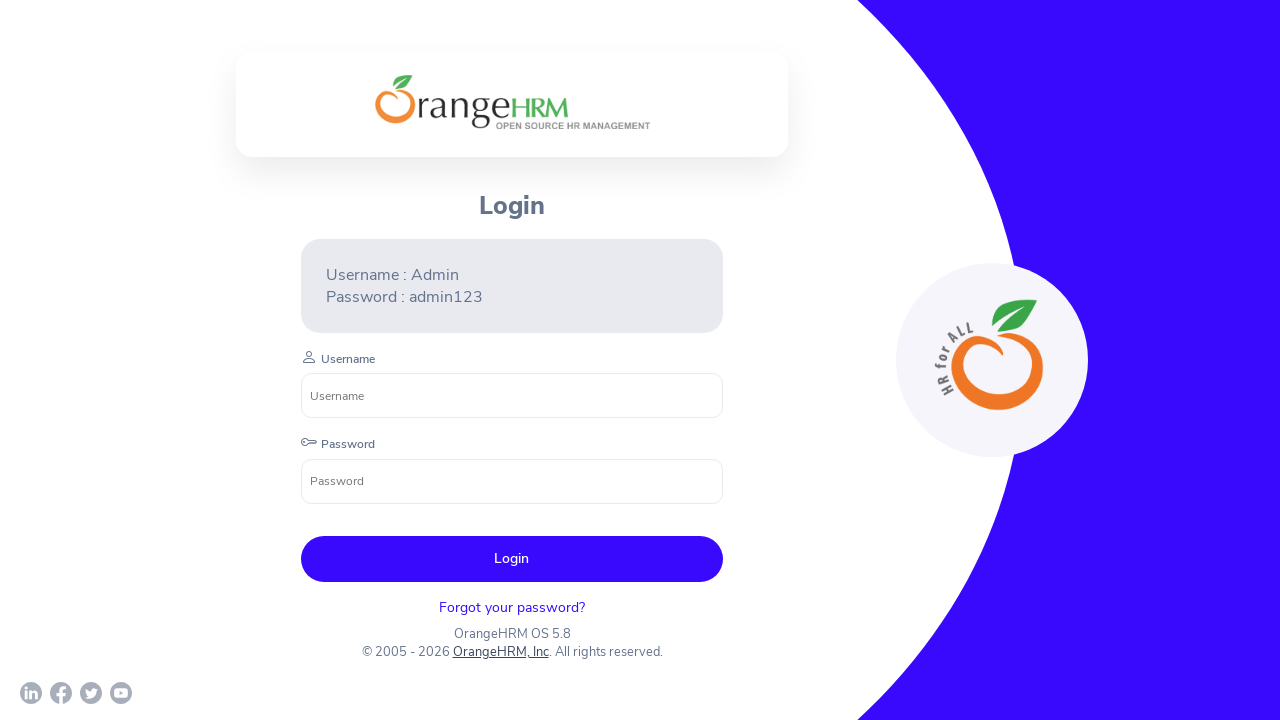

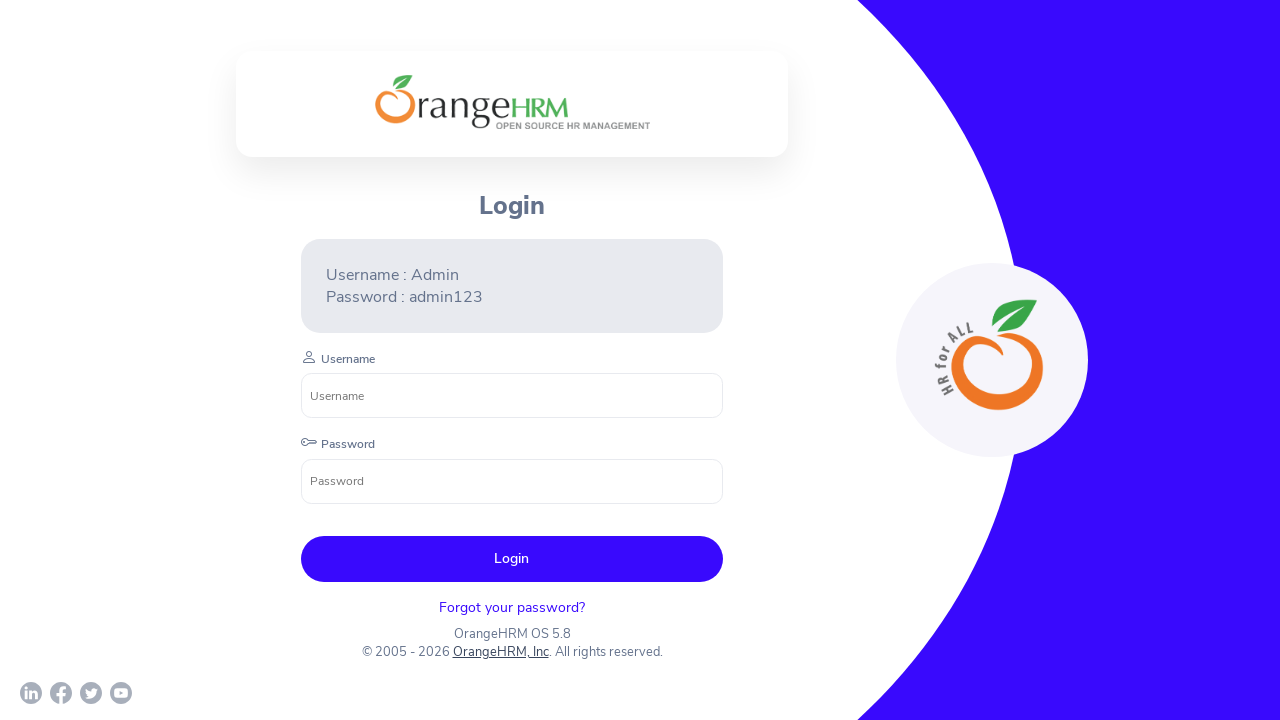